Tests drag and drop functionality on the jQuery UI droppable demo page by dragging an element and dropping it onto a target area within an iframe.

Starting URL: https://jqueryui.com/droppable/

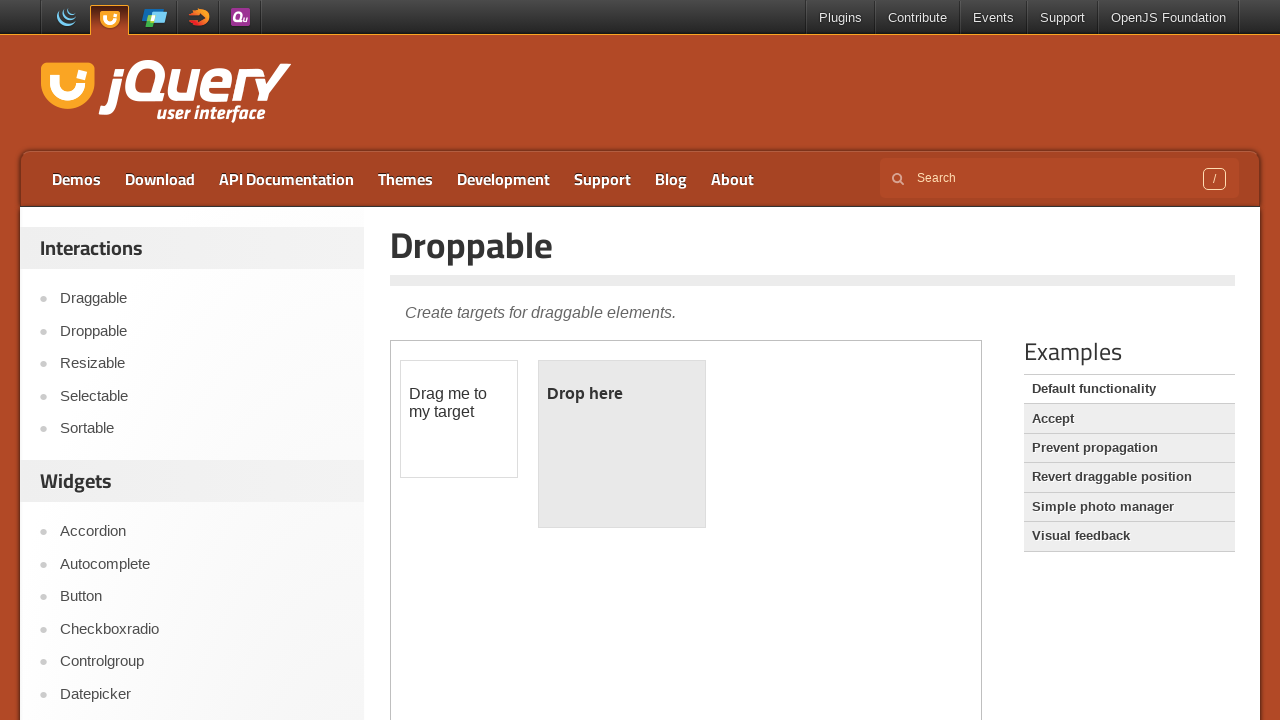

Located the demo iframe
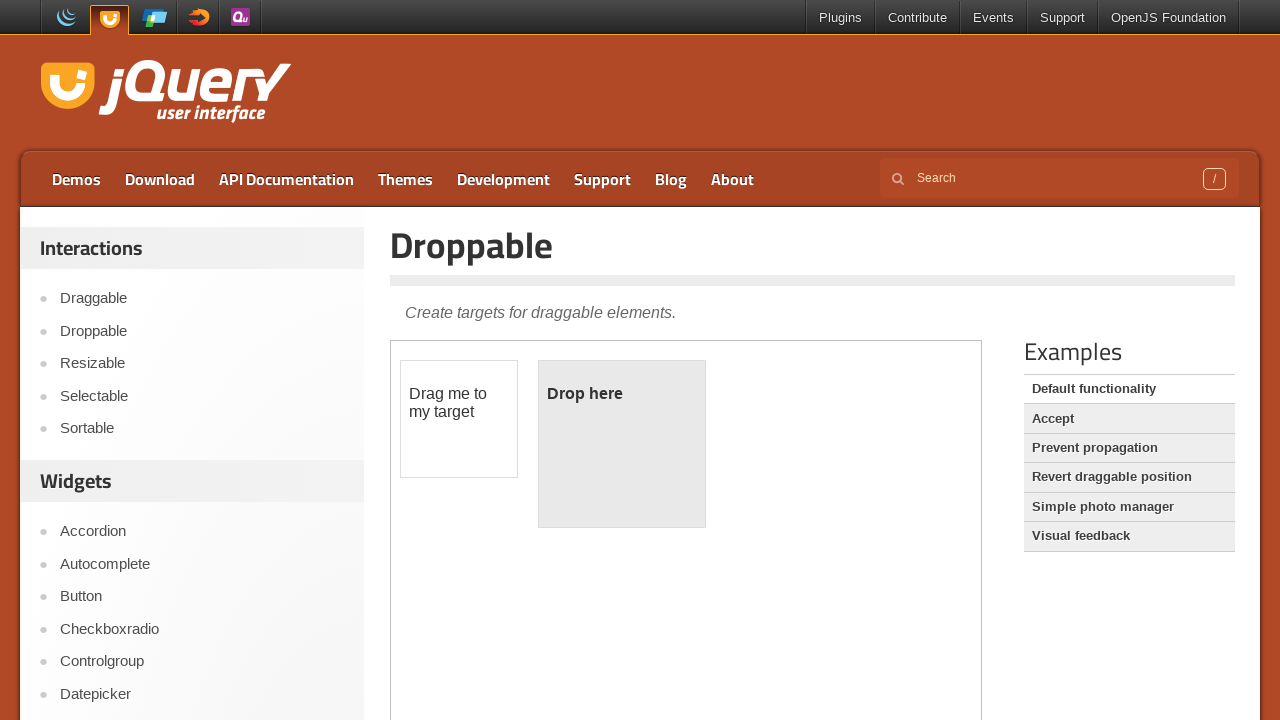

Draggable element is visible
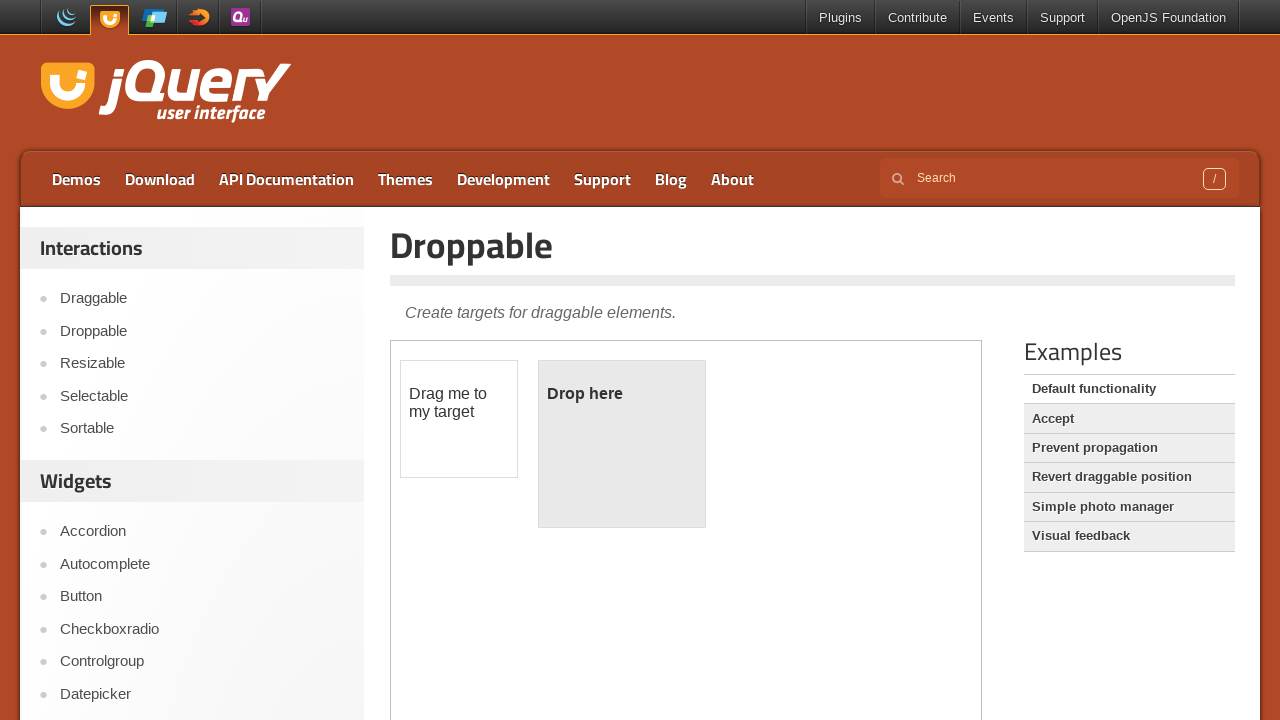

Located the draggable element
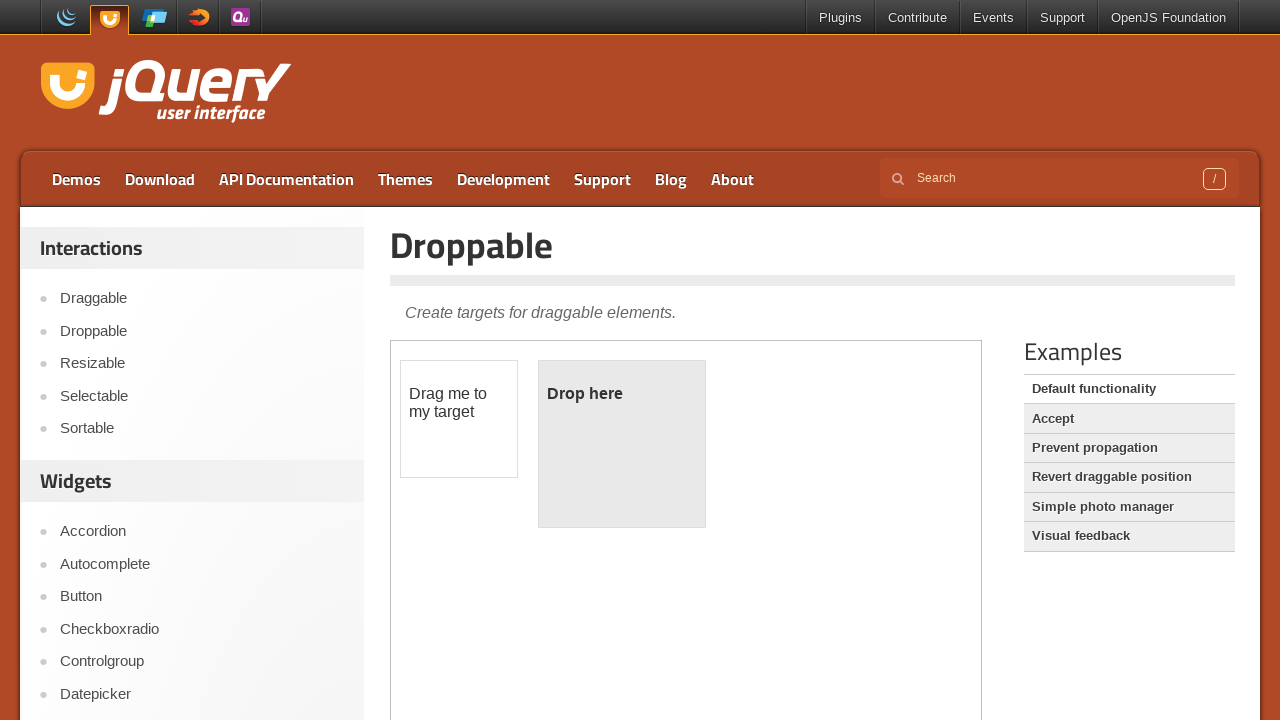

Located the droppable target element
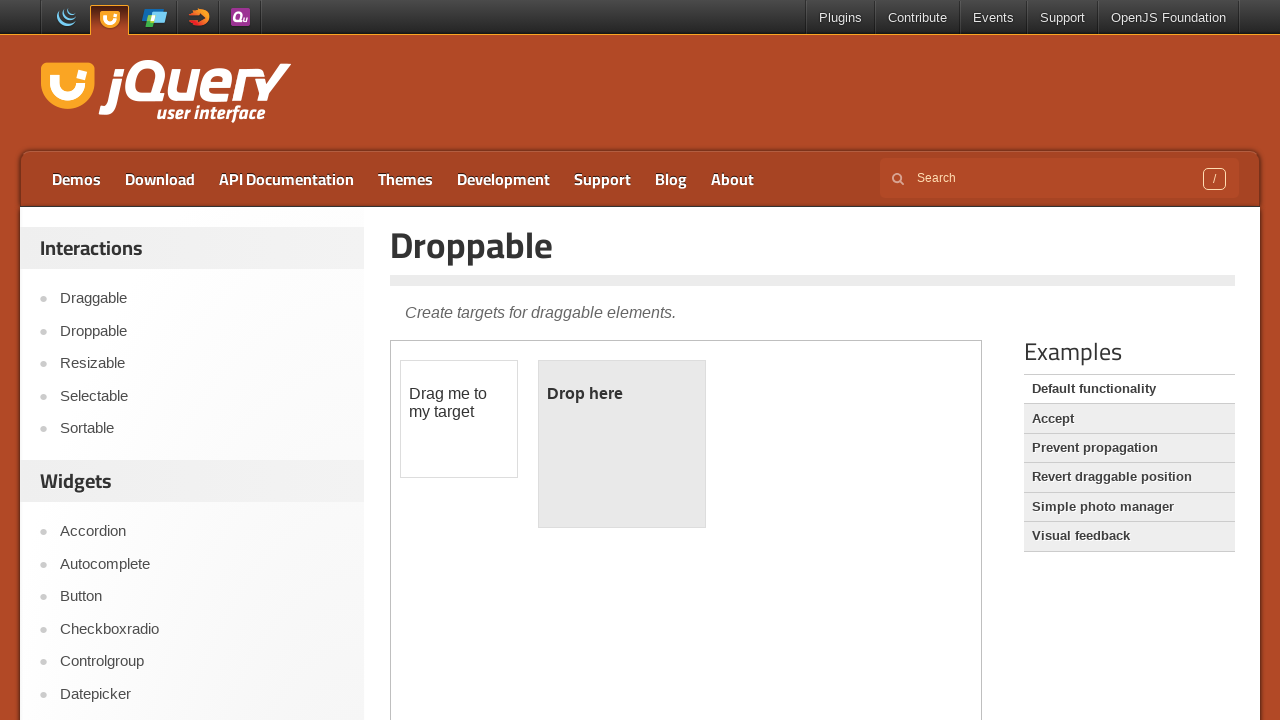

Dragged element from draggable to droppable target at (622, 444)
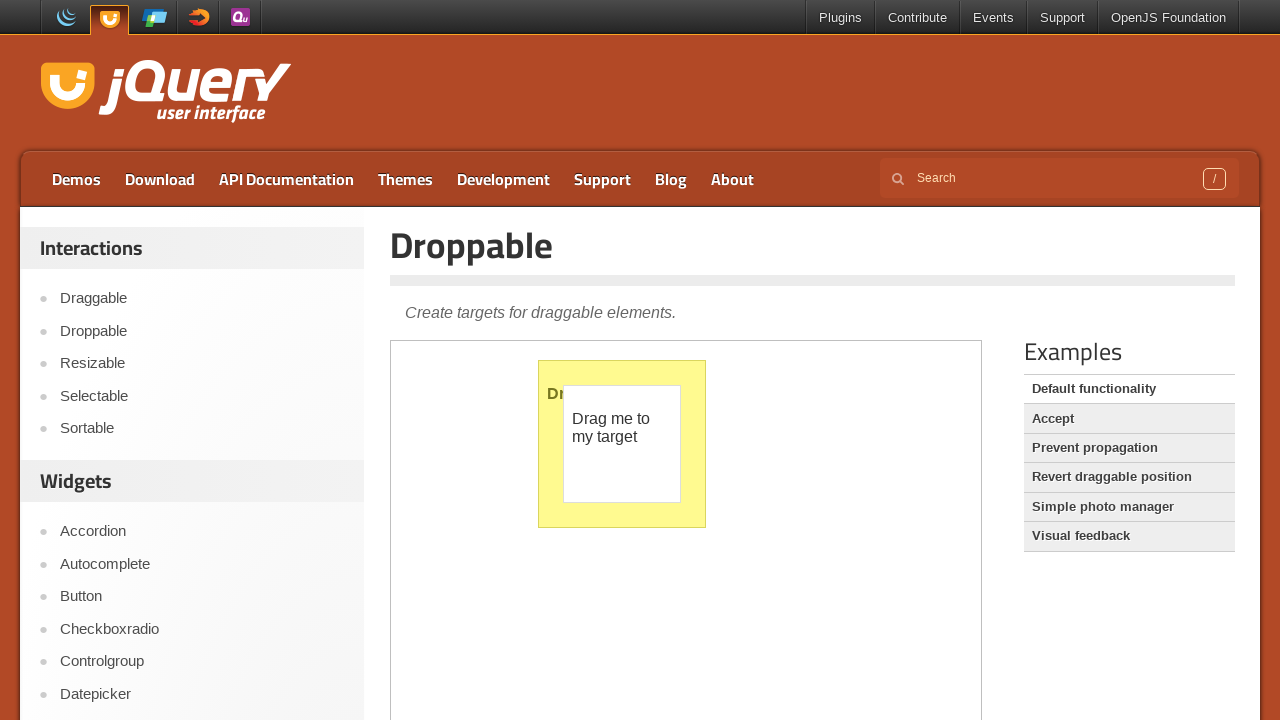

Verified that the drop was successful - droppable element now shows 'Dropped!' text
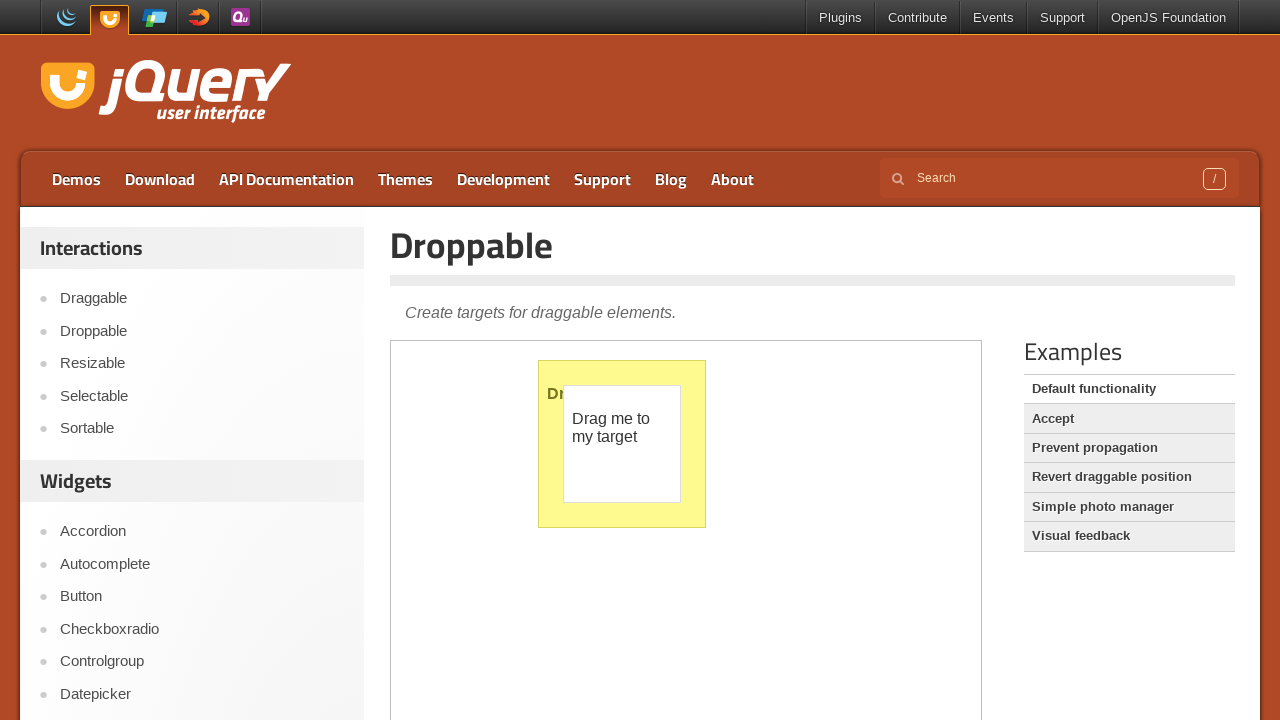

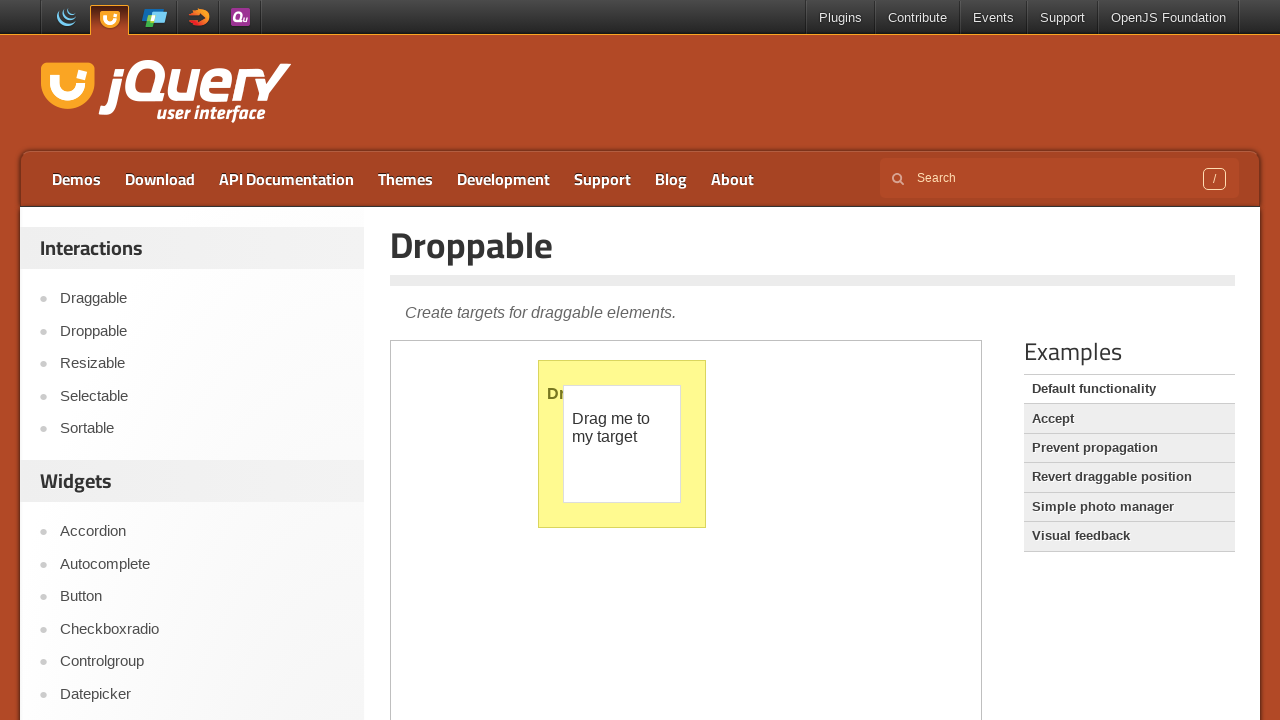